Tests adding a todo item to a sample todo app, verifying the todo is added successfully

Starting URL: https://lambdatest.github.io/sample-todo-app/

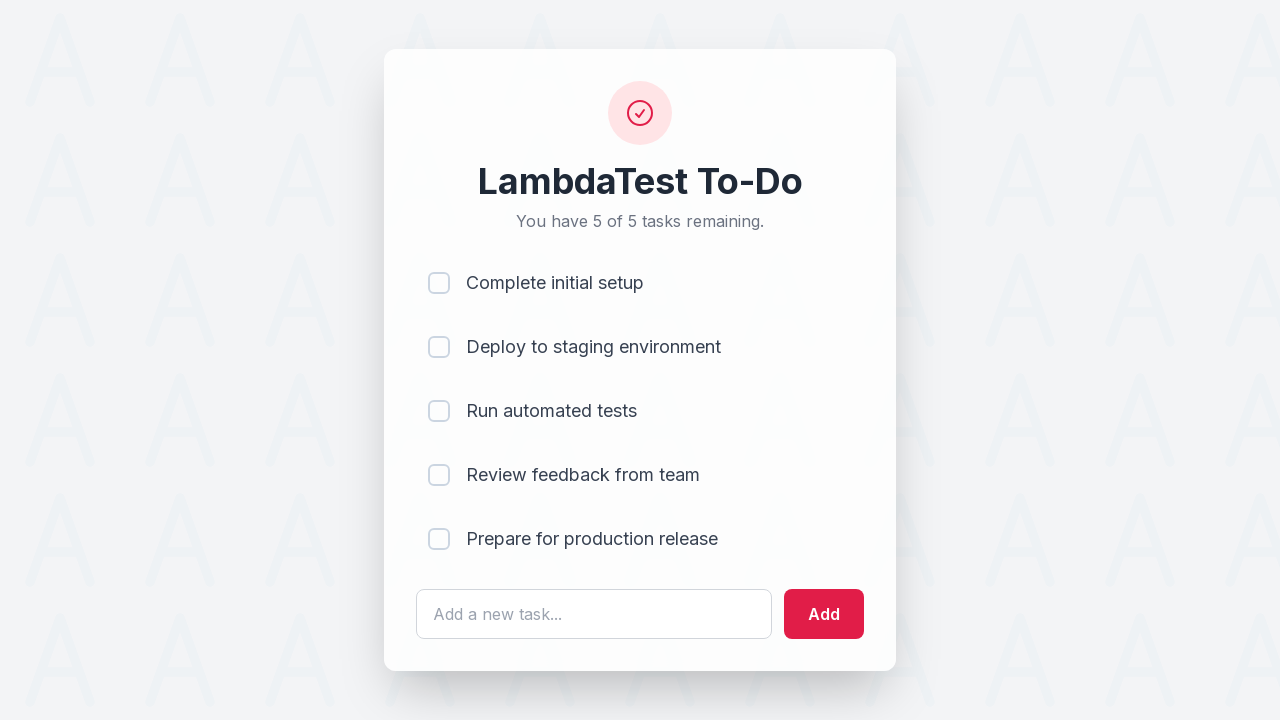

Filled todo input field with 'Selenium Test' on #sampletodotext
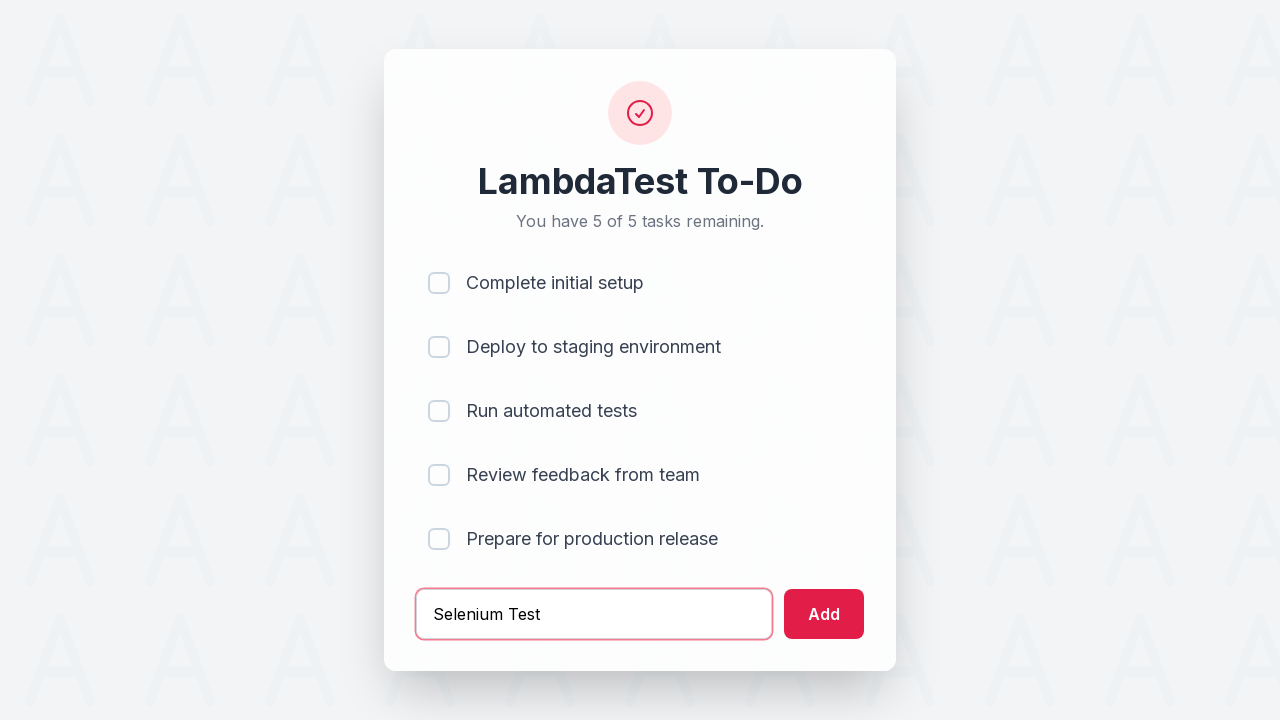

Pressed Enter to submit the todo item on #sampletodotext
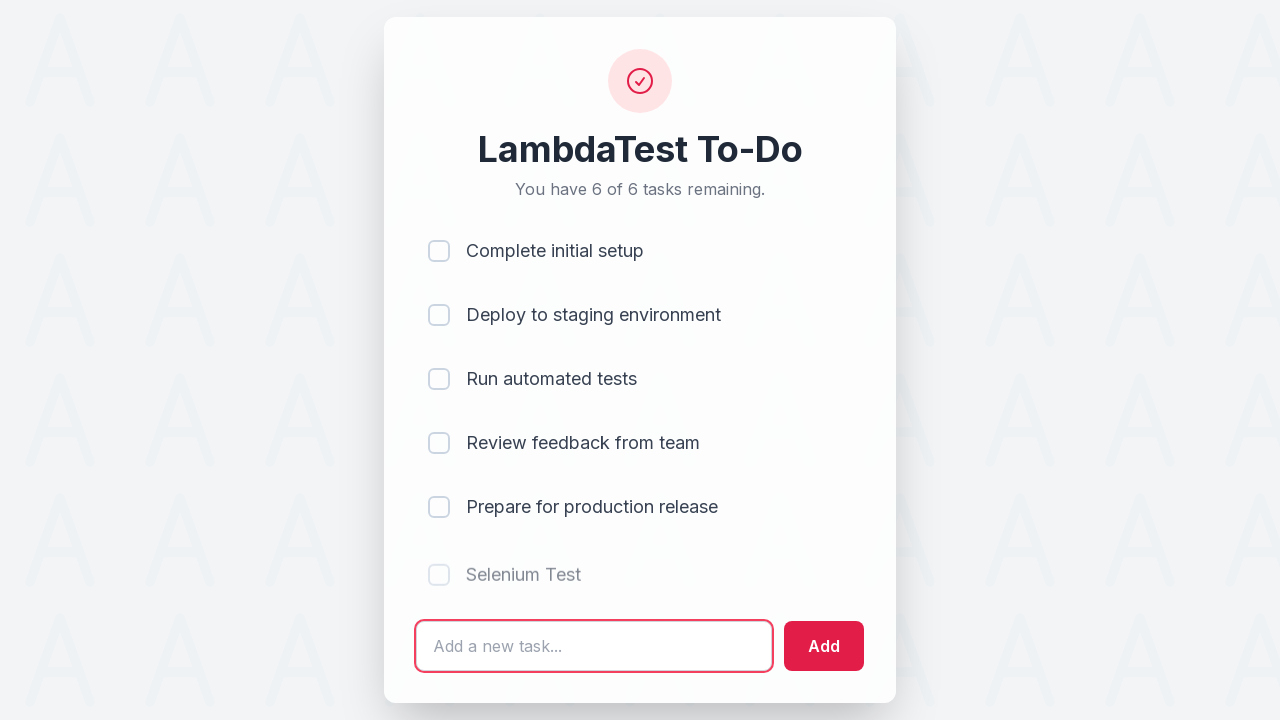

New todo item appeared in the list
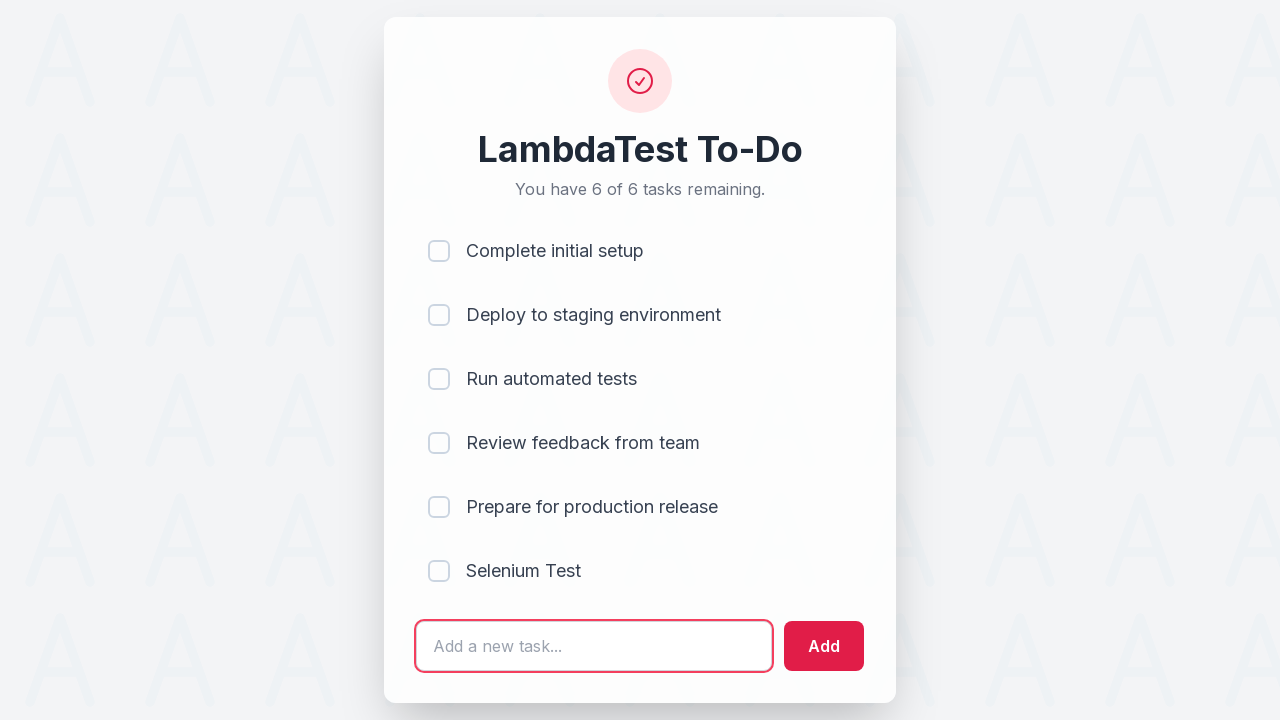

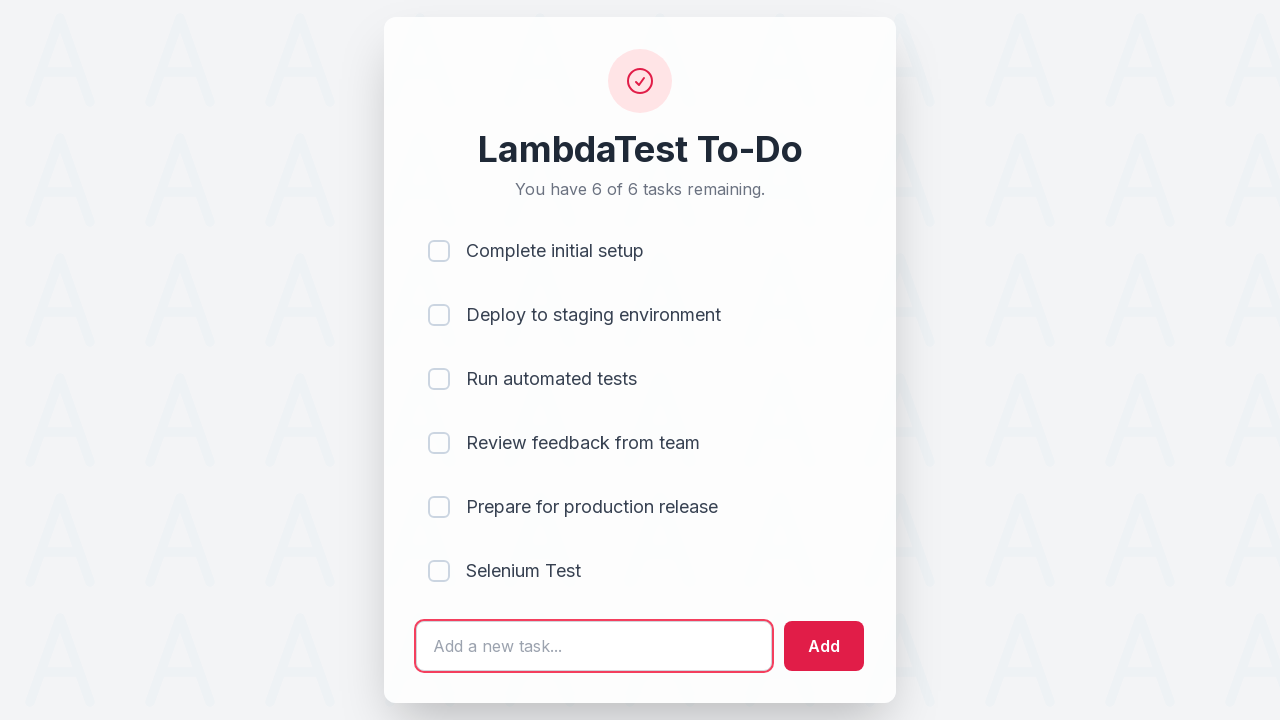